Tests window handling by opening a new window, switching to it, clicking on Downloads link, and then switching back to the parent window

Starting URL: https://demo.automationtesting.in/Windows.html

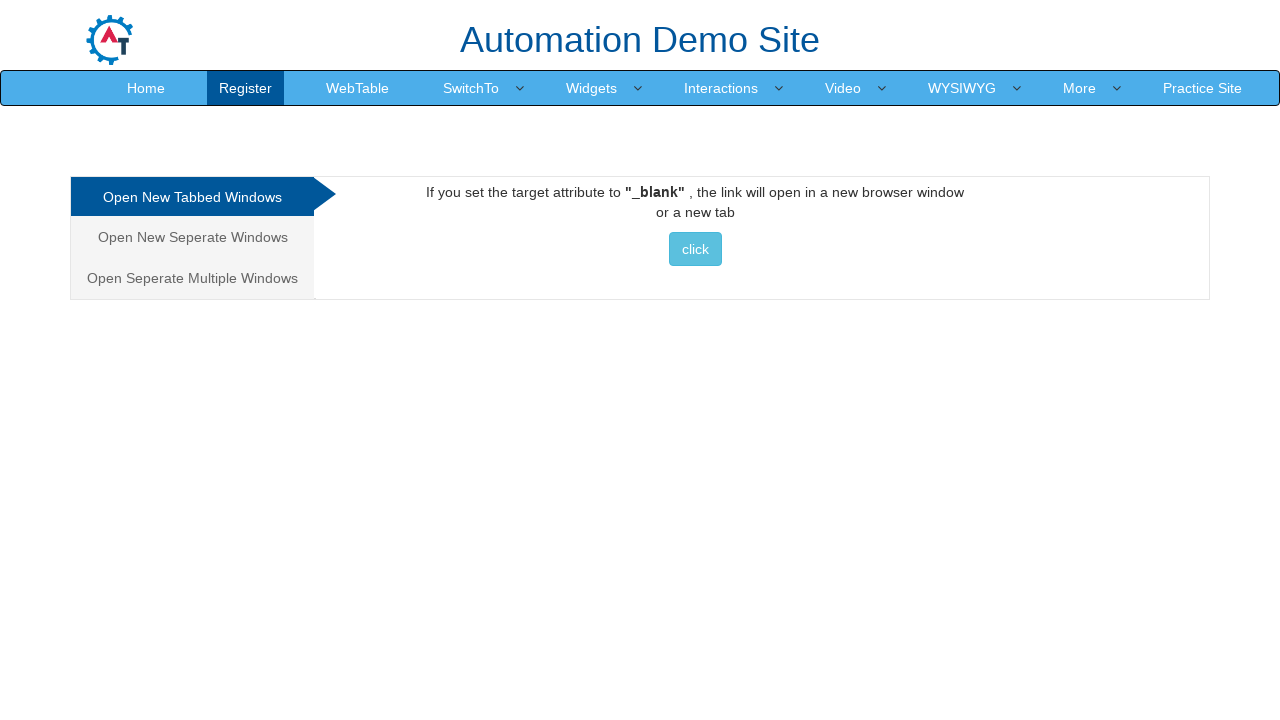

Stored reference to parent window
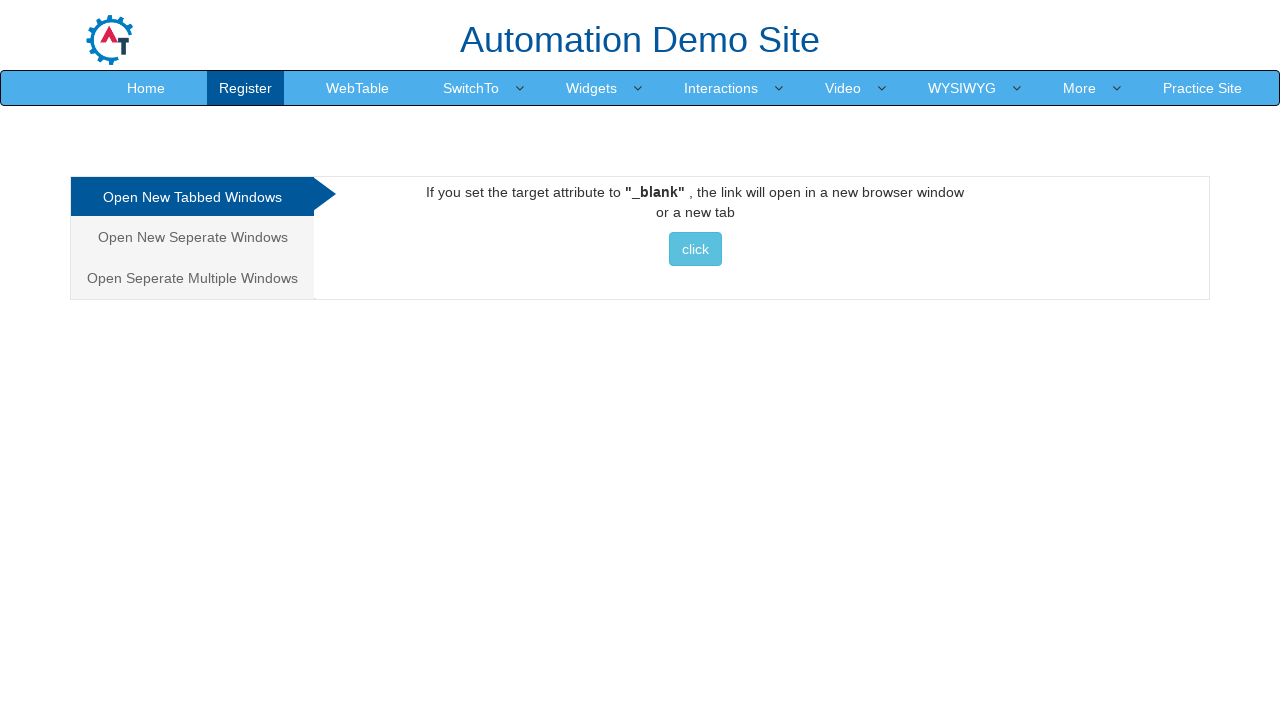

Clicked button to open new window at (695, 249) on xpath=//*[@id="Tabbed"]/a/button
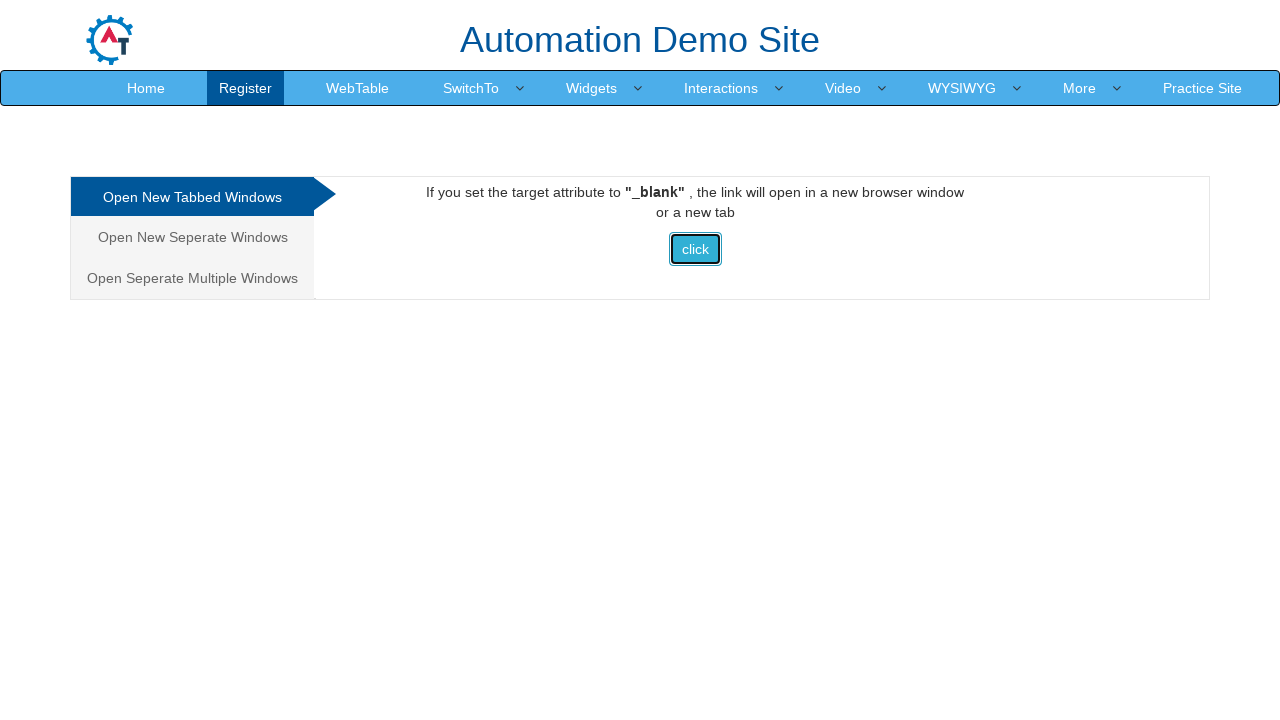

Captured new child window/popup
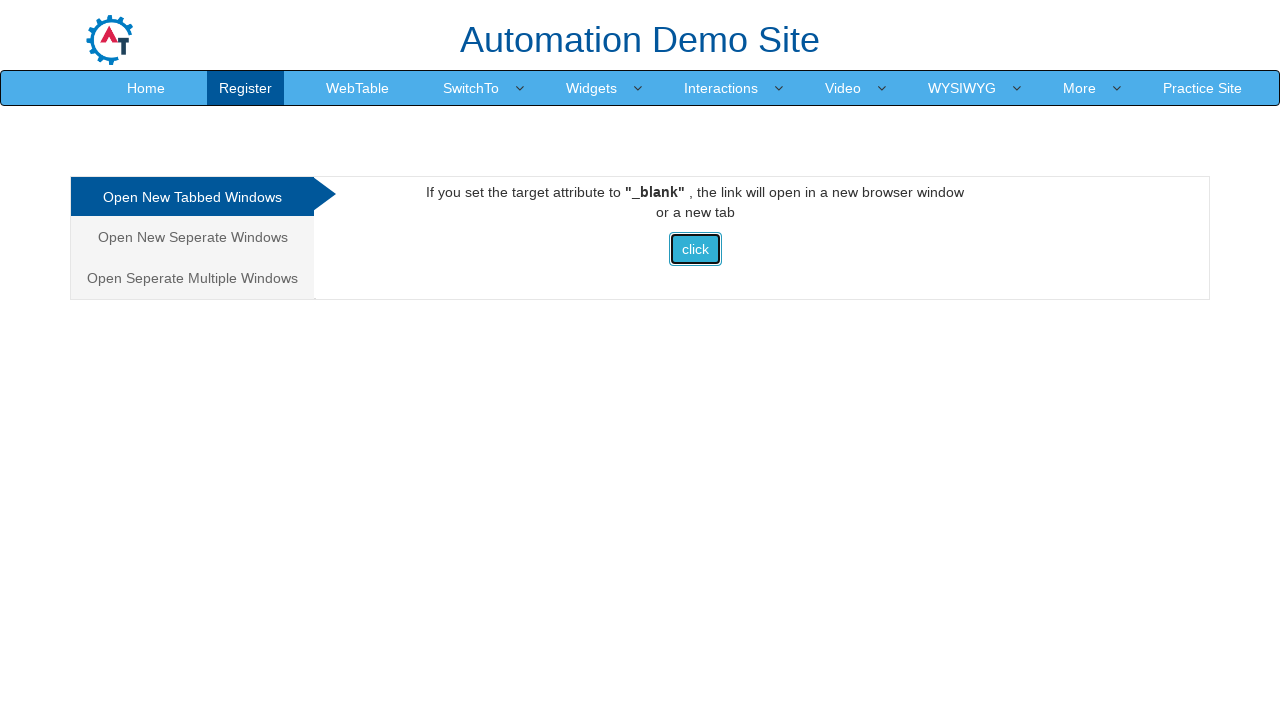

Child window loaded completely
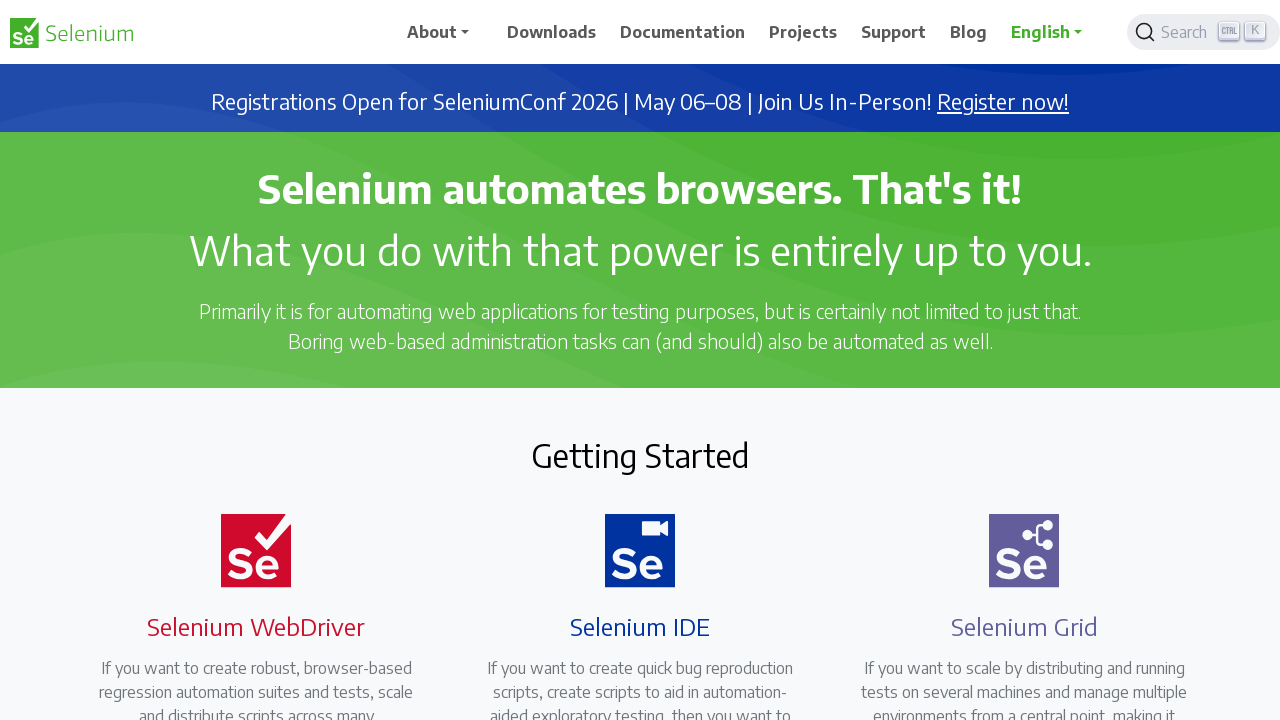

Clicked Downloads link in child window at (552, 32) on a:has-text("Downloads")
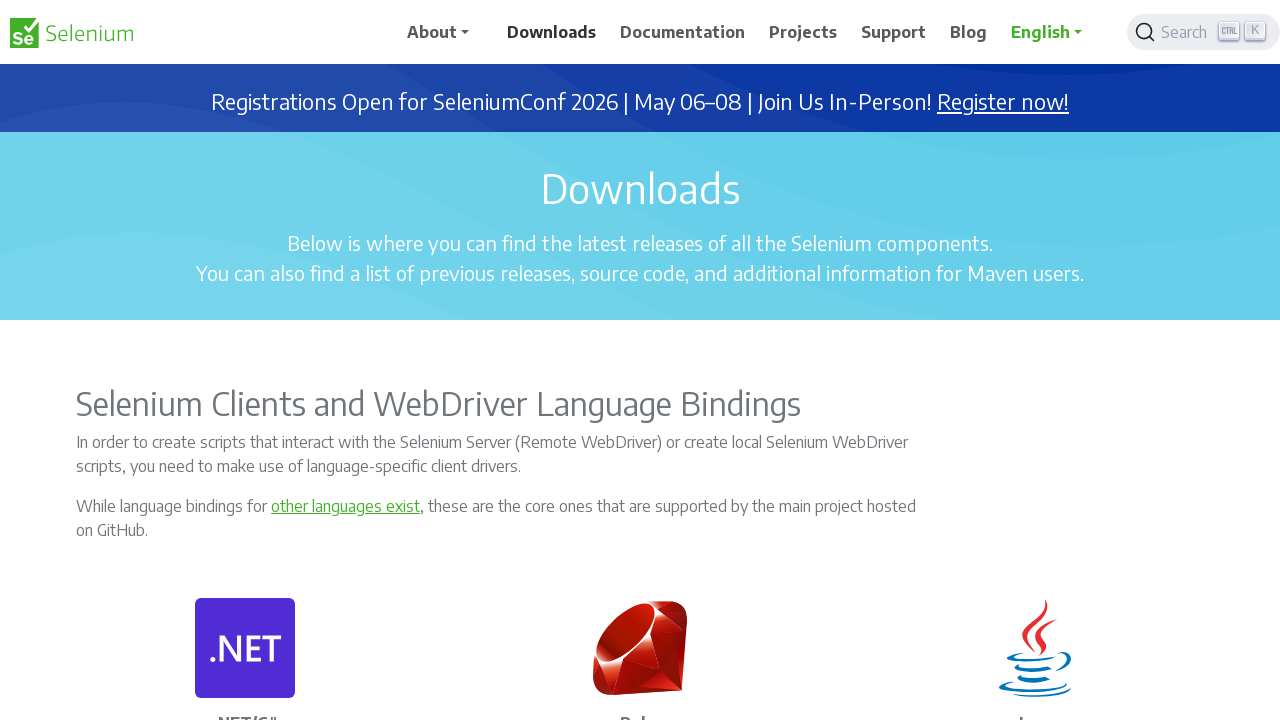

Closed child window
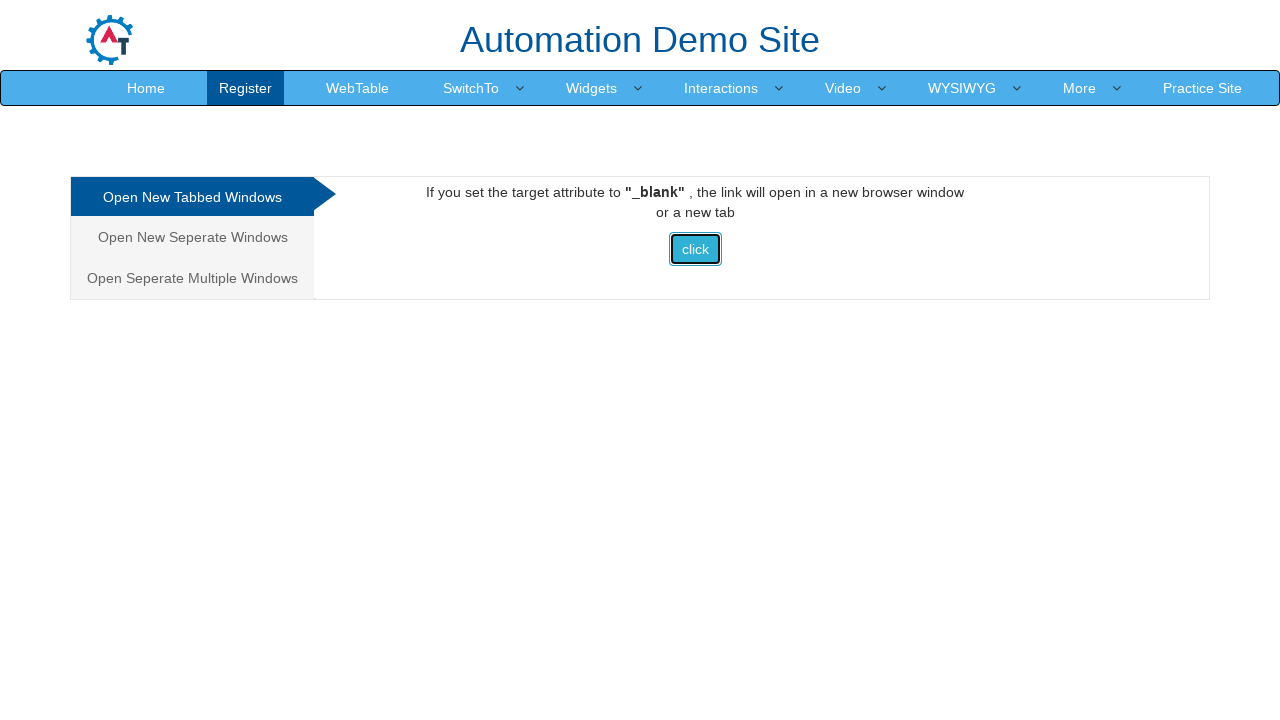

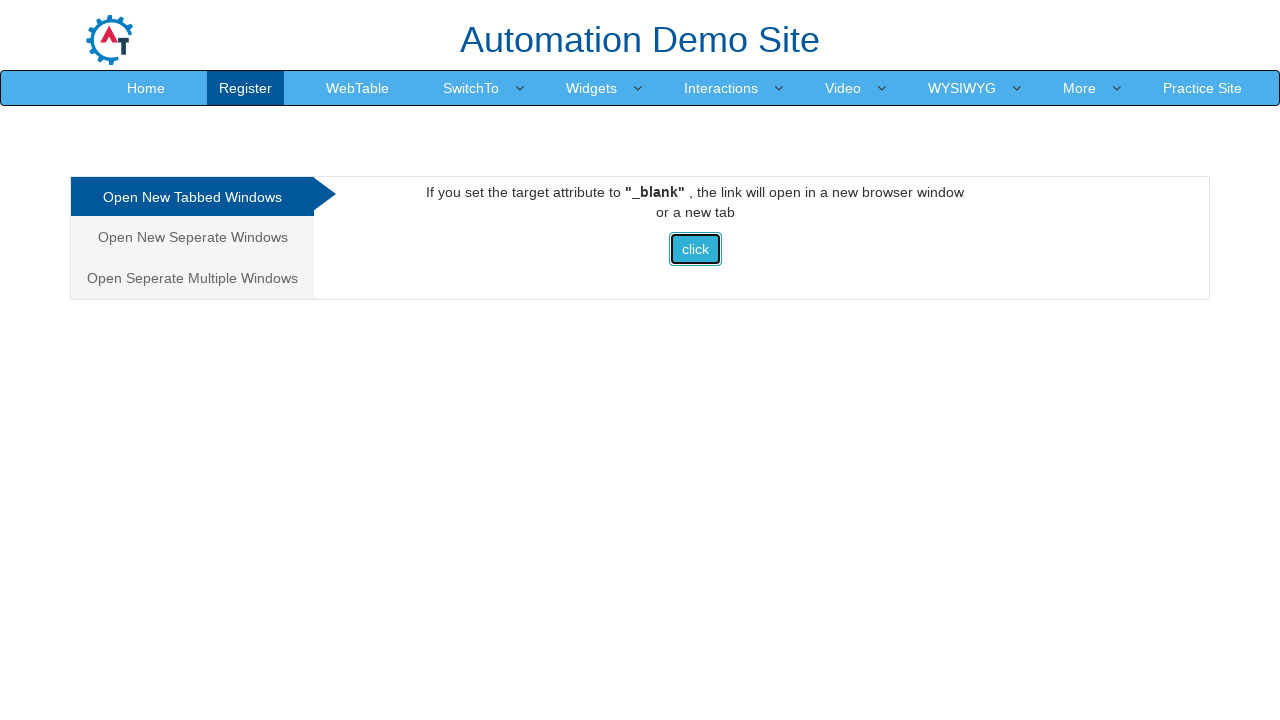